Tests window maximization functionality

Starting URL: https://accounts.google.com/ServiceLogin/identifier?service=mail&passive=true&rm=false&continue=https%3A%2F%2Fmail.google.com%2Fmail%2F&ss=1&scc=1&ltmpl=default&ltmplcache=2&emr=1&osid=1&flowName=GlifWebSignIn&flowEntry=AddSession

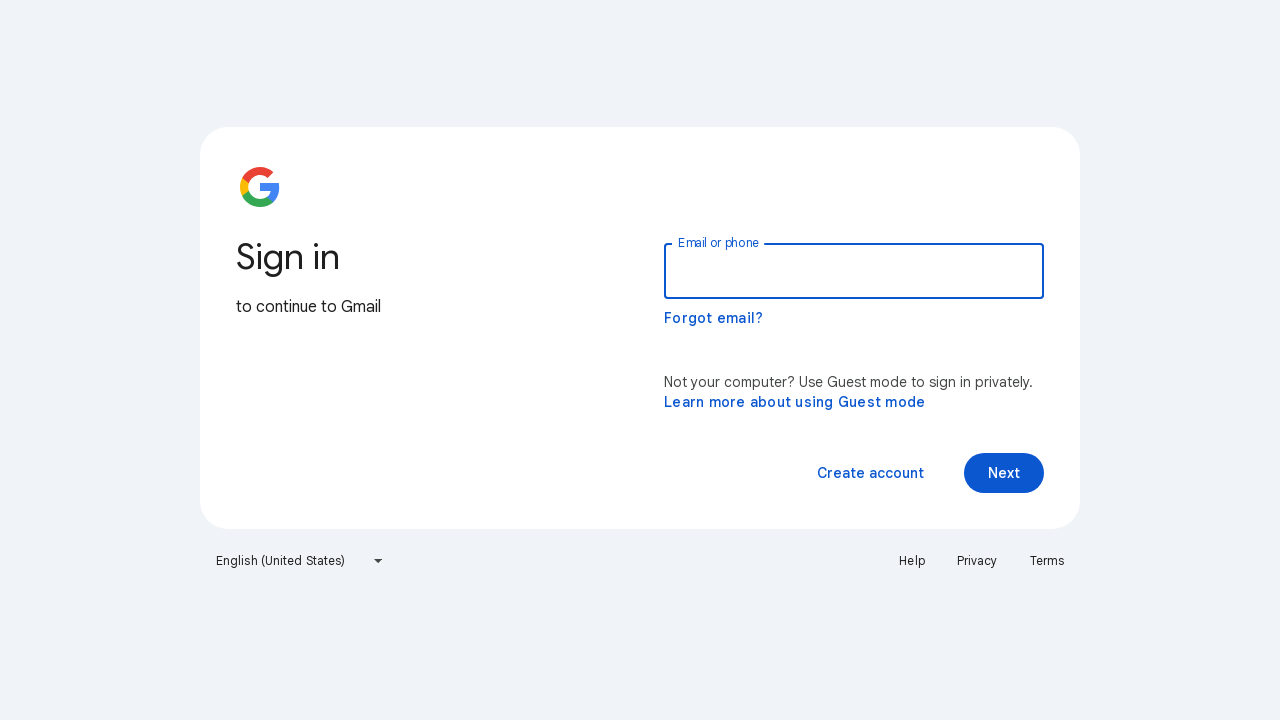

Navigated to Google accounts login page
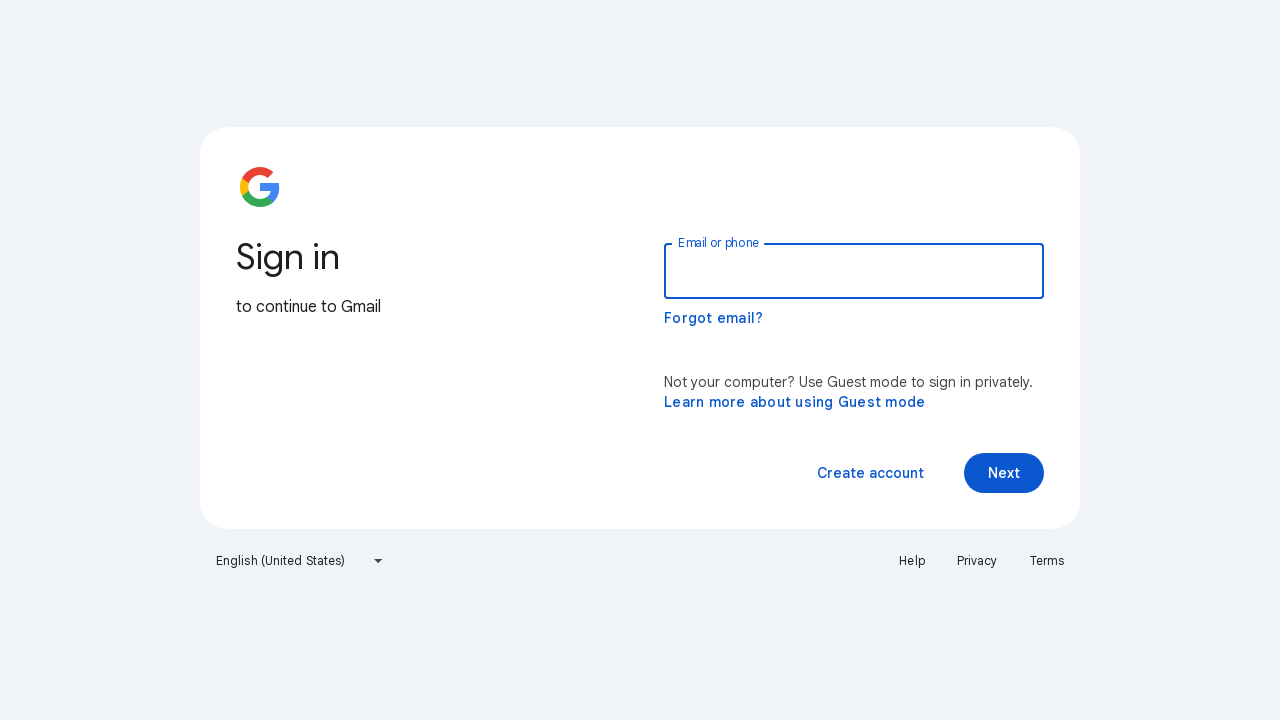

Window maximization test completed
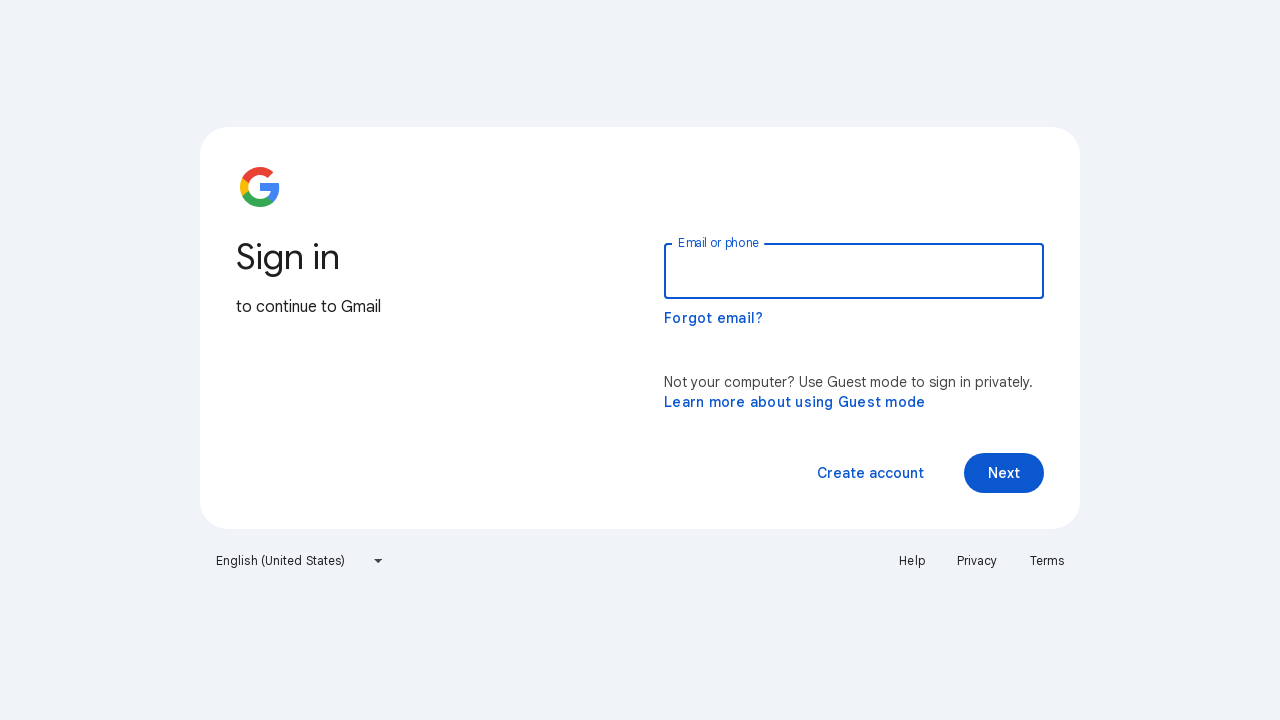

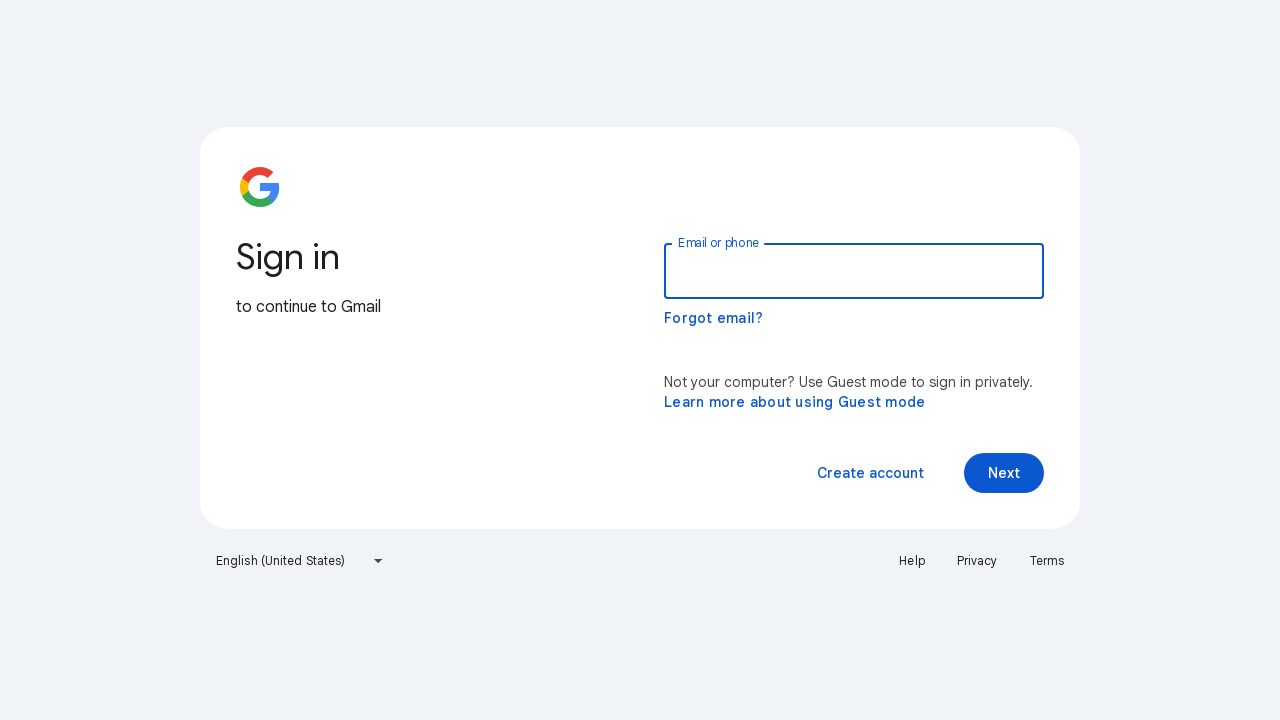